Tests form filling on Google signup page using various xpath locator strategies including name attribute, contains function, and text matching

Starting URL: https://accounts.google.com/signup

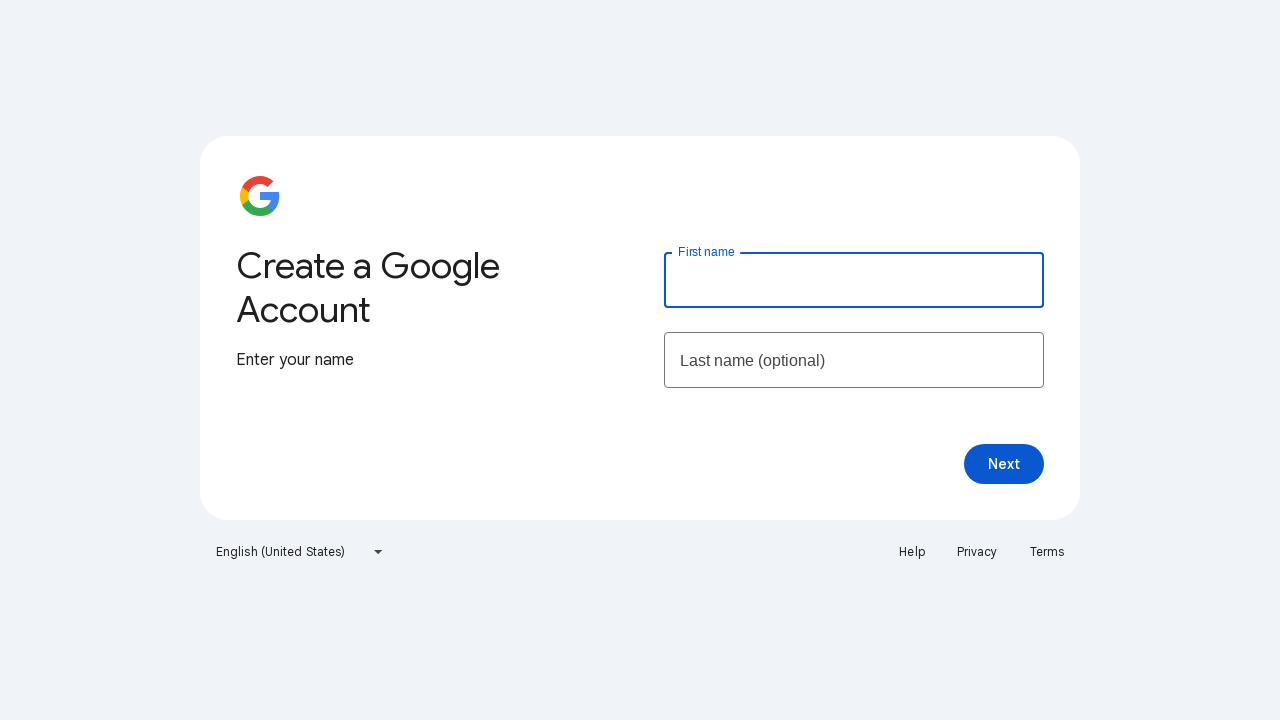

Filled first name field with 'test first name' using name attribute on input[name='firstName']
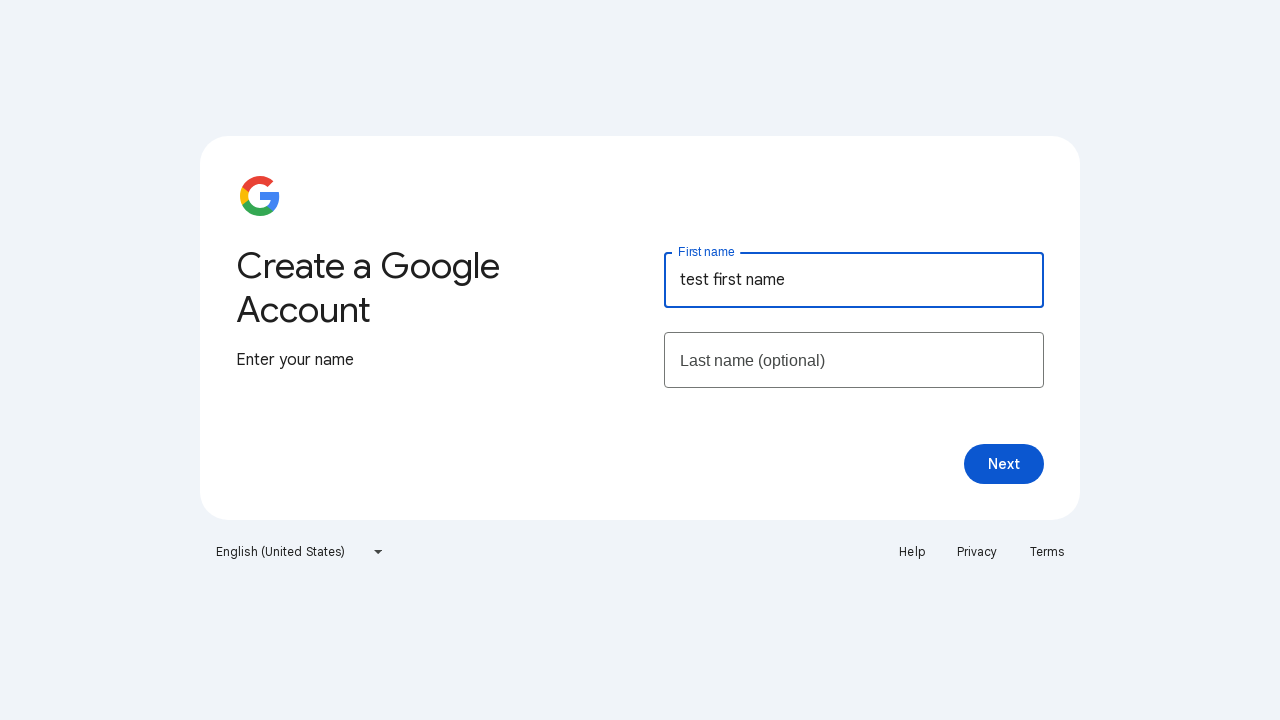

Filled last name field with 'test last name' using aria-label attribute on input[aria-label*='Last']
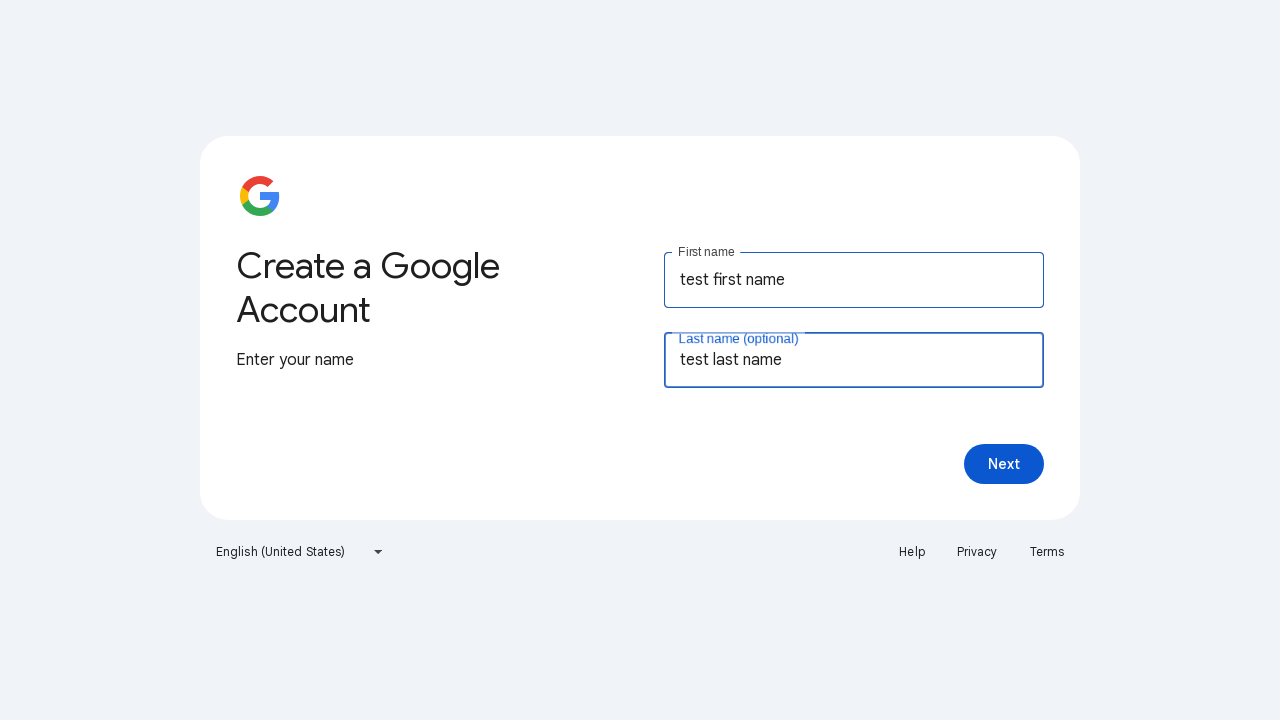

Clicked Next button to proceed with form submission at (1004, 464) on span:has-text('Next')
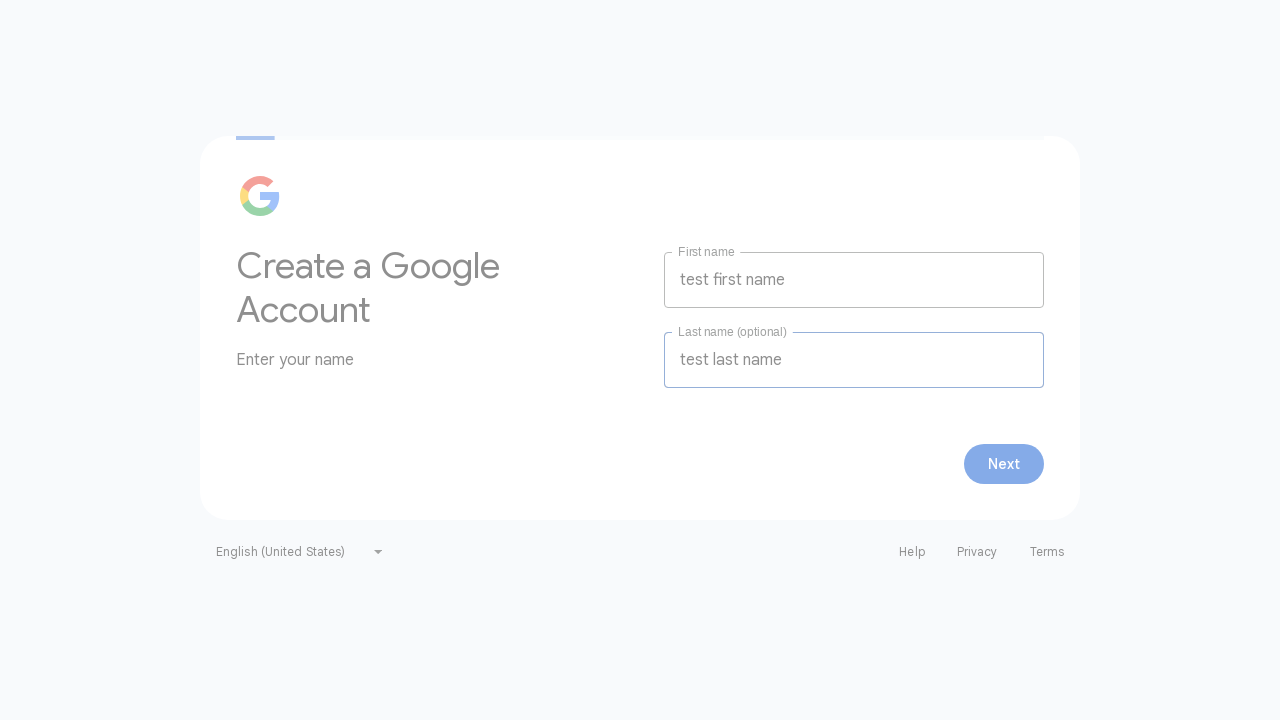

Waited 3 seconds for page navigation or response
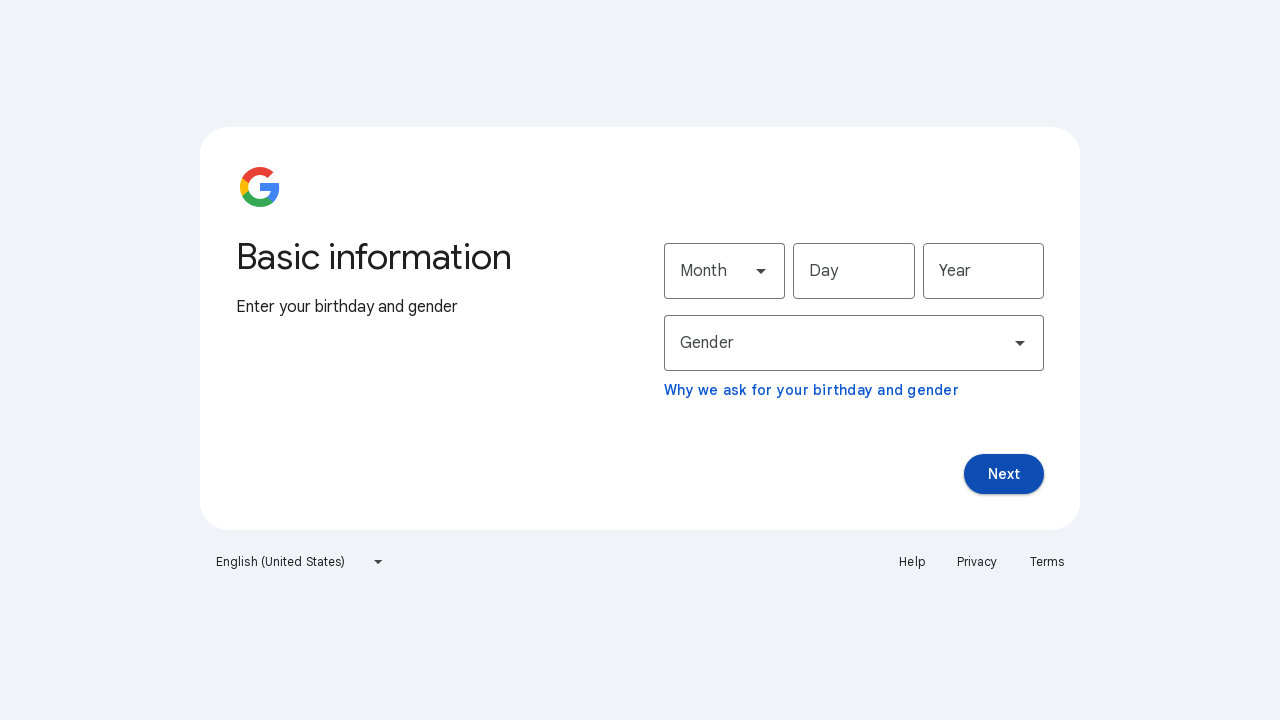

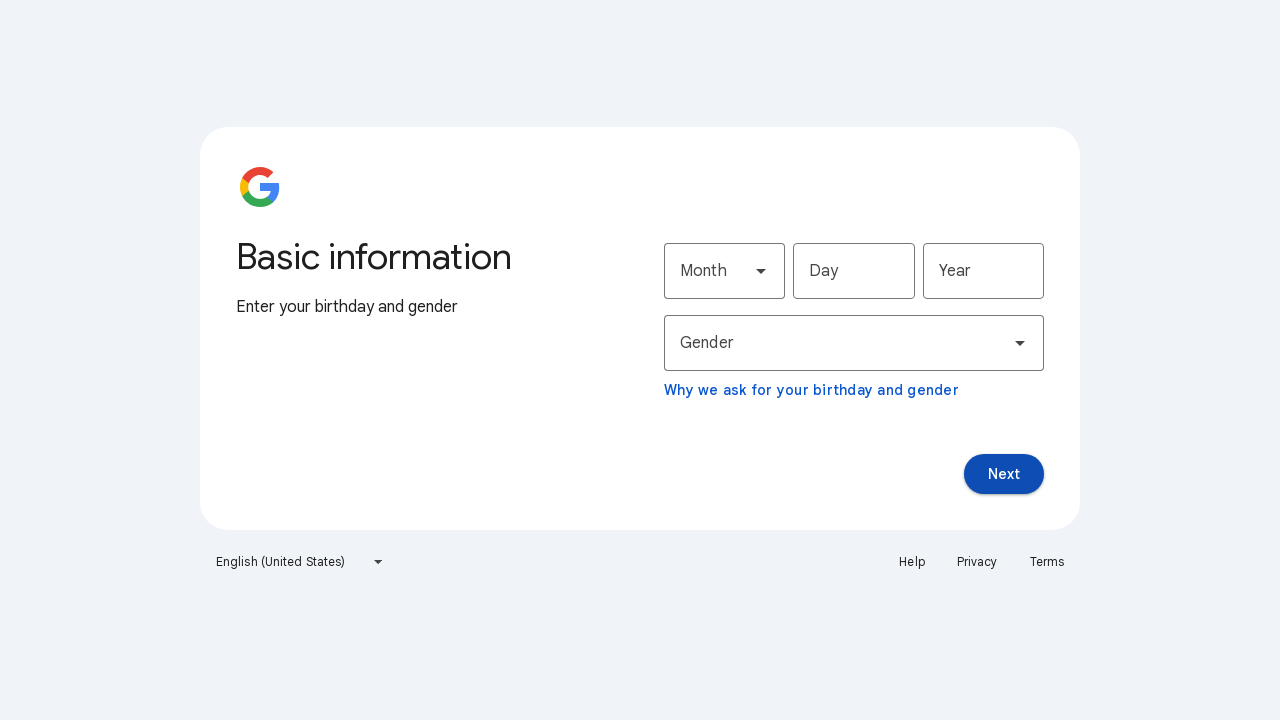